Tests iframe functionality by navigating to WYSIWYG editor page and interacting with content inside an iframe

Starting URL: https://the-internet.herokuapp.com/

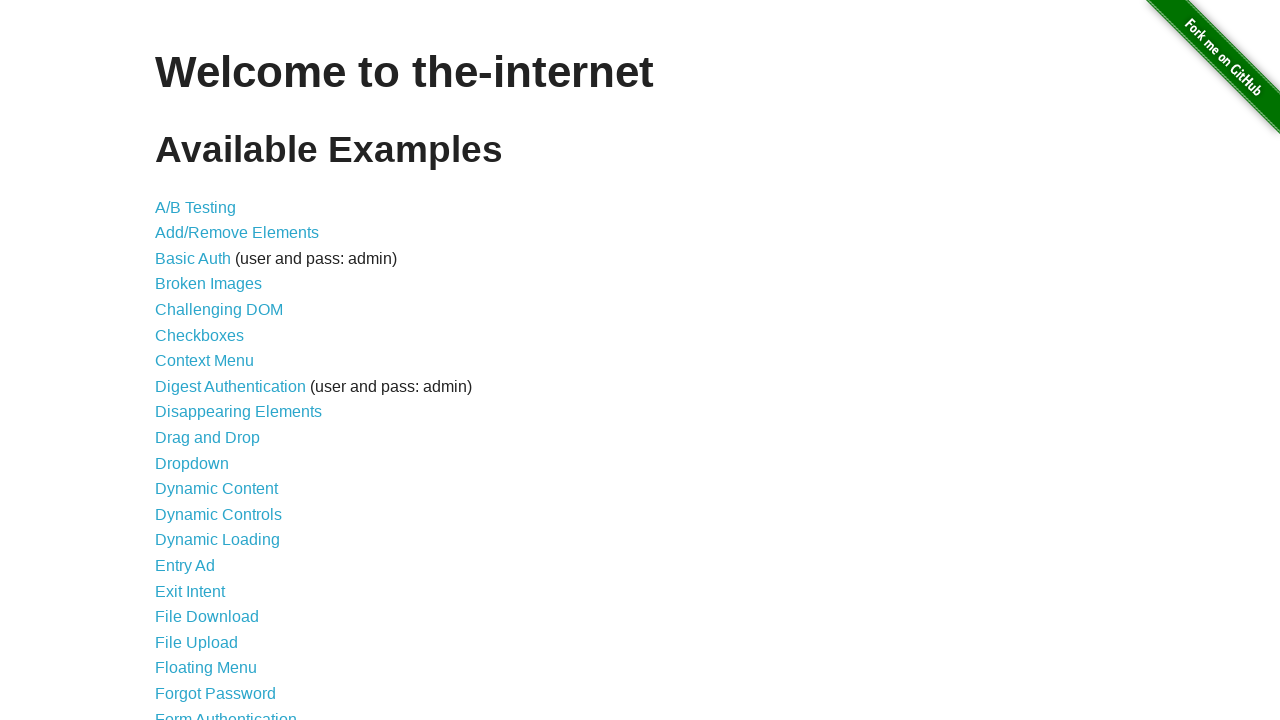

Clicked on WYSIWYG Editor link at (218, 651) on internal:role=link[name="WYSIWYG Editor"i]
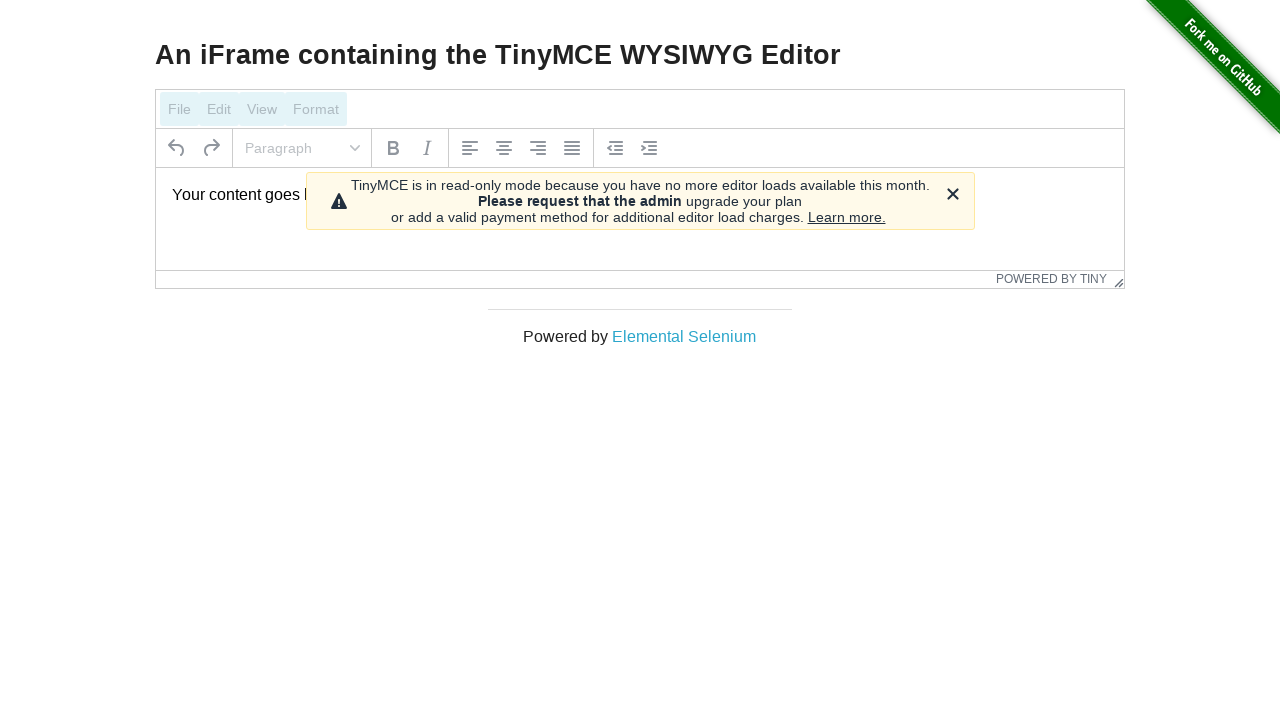

Waited for iframe heading to be visible
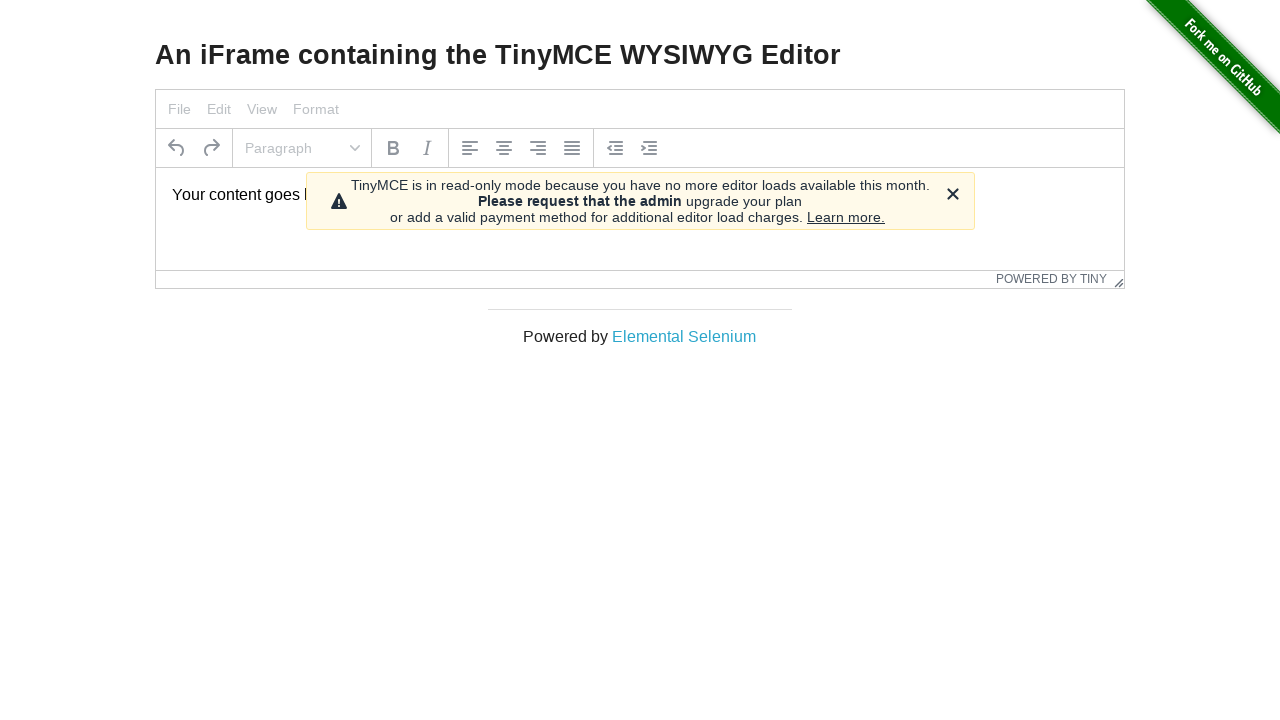

Clicked Close button to dismiss popup at (952, 194) on internal:role=button[name="Close"i]
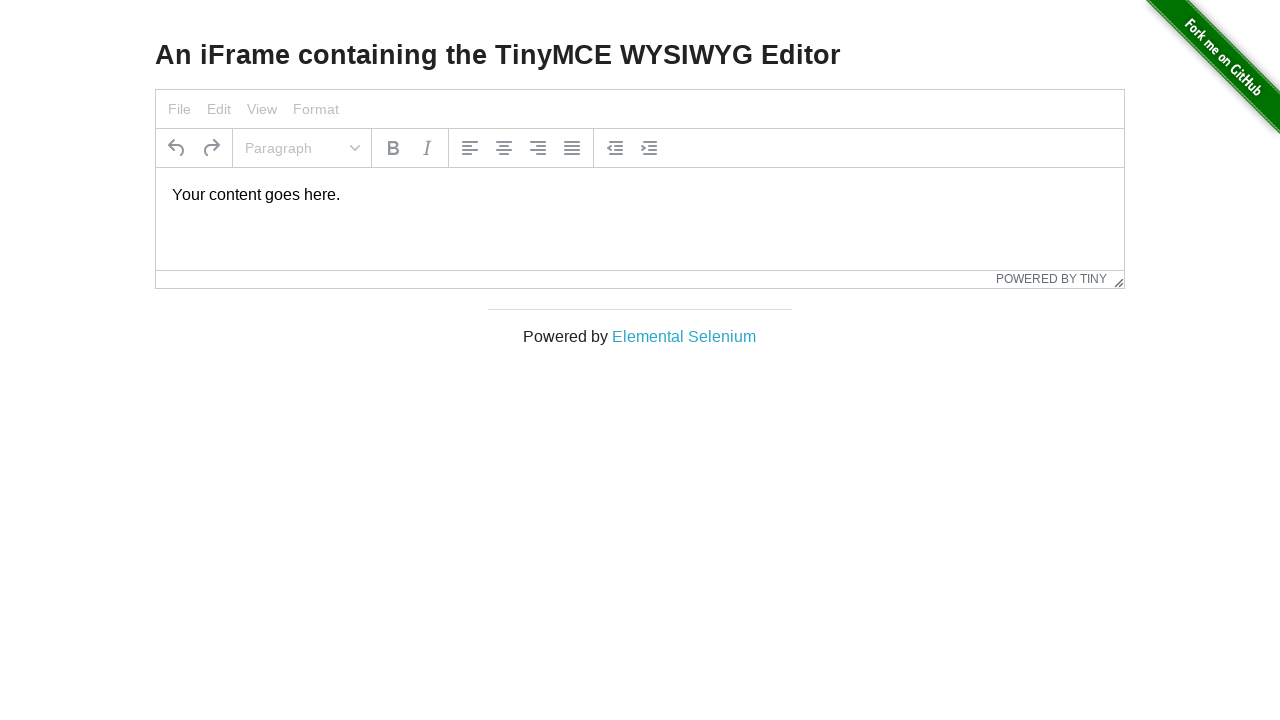

Verified content inside iframe is visible
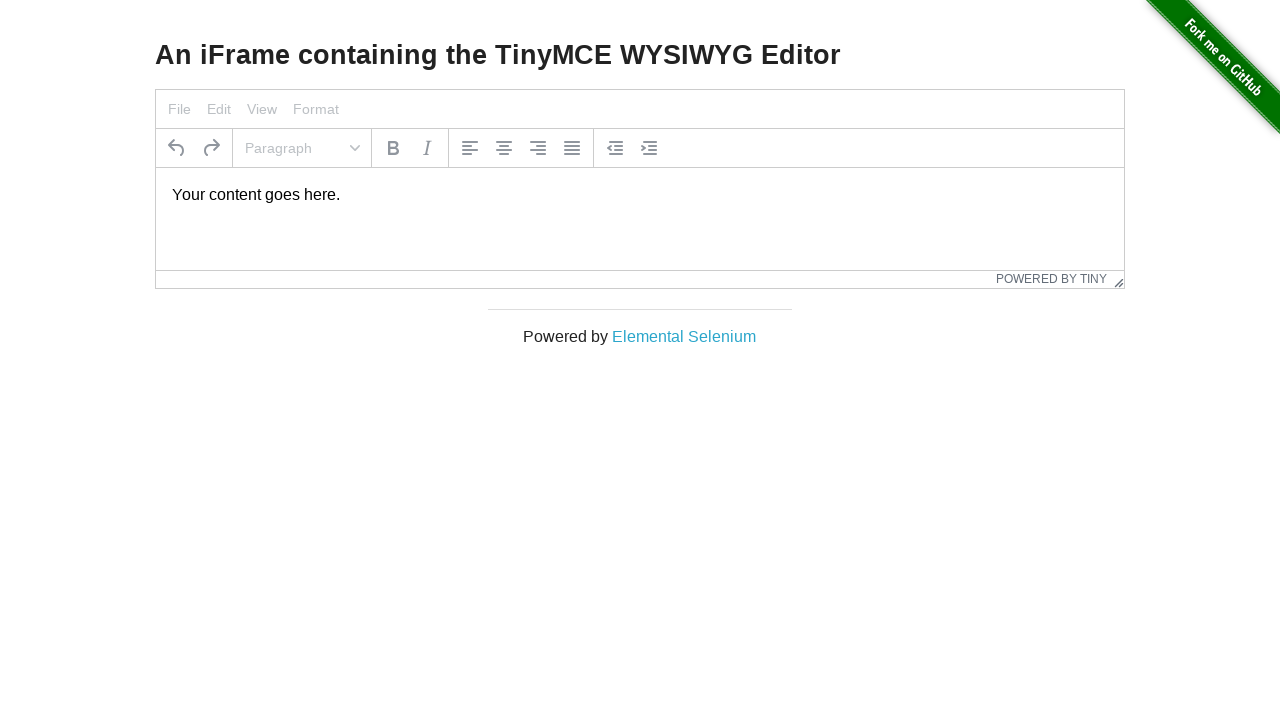

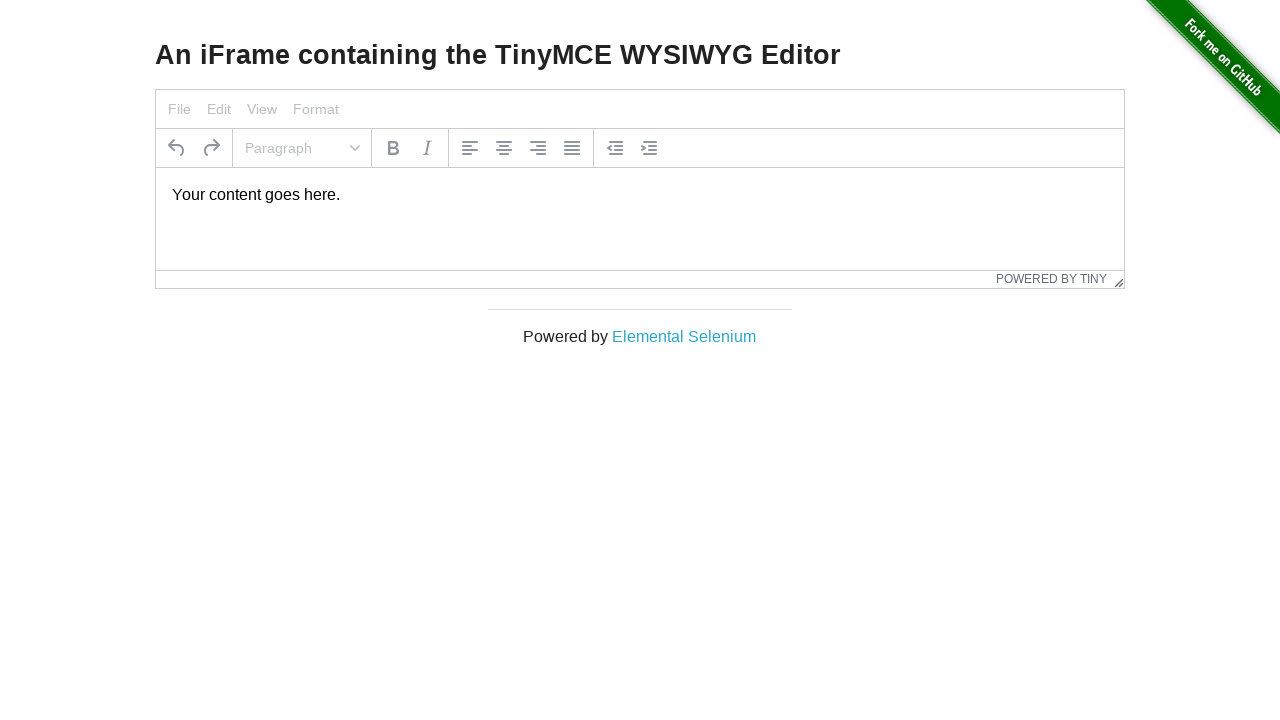